Tests opening the registration modal by clicking user icon and then the register menu item

Starting URL: http://speak-ukrainian.eastus2.cloudapp.azure.com/dev/

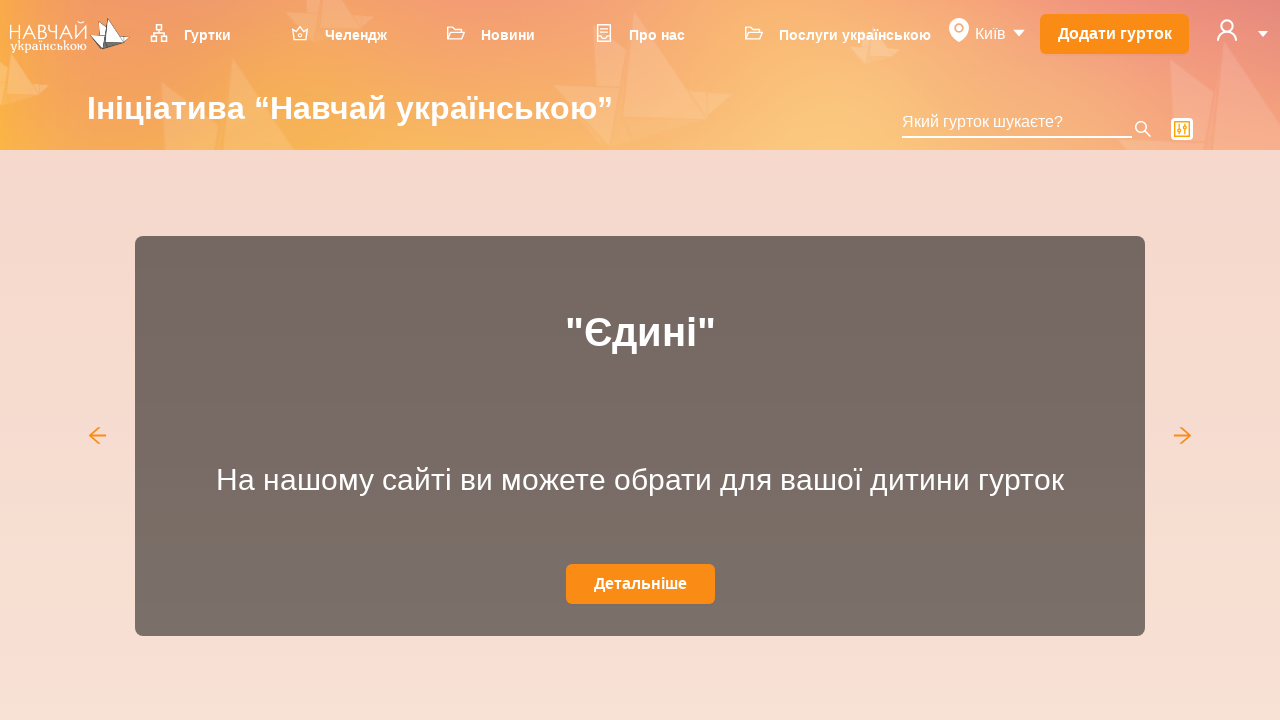

Clicked user icon to open menu at (1227, 30) on svg[data-icon='user']
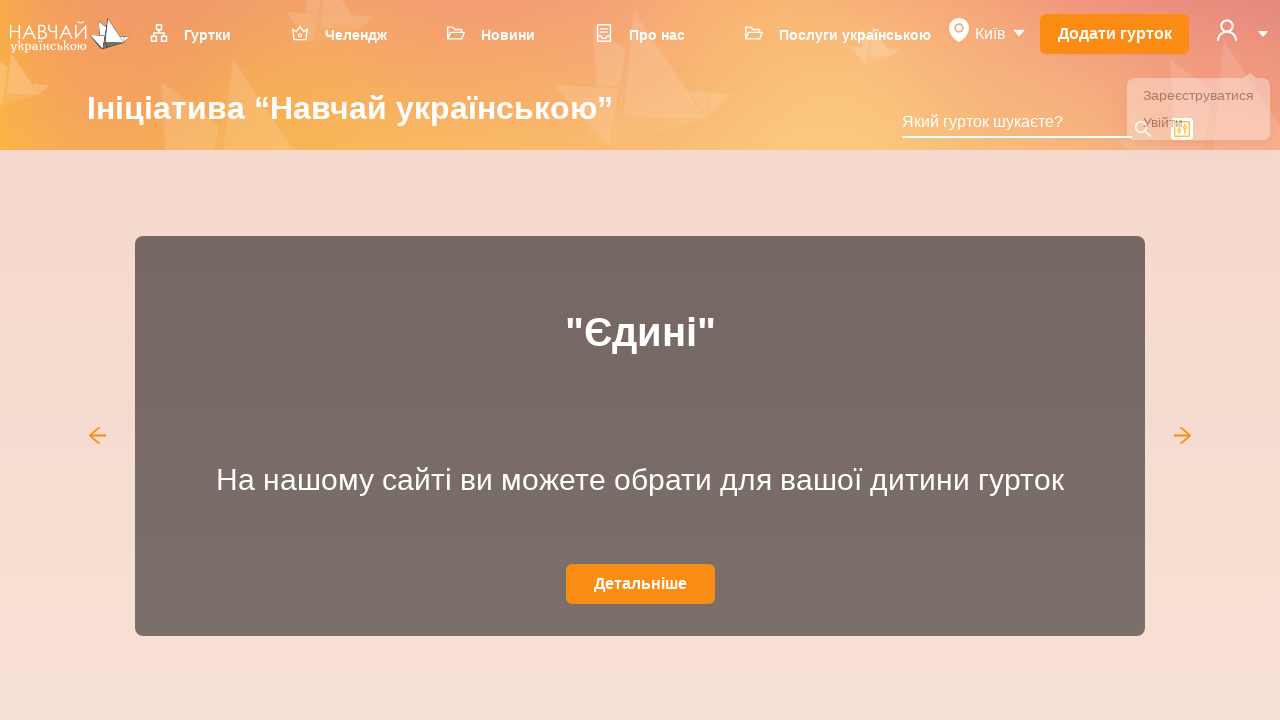

Dropdown menu became visible
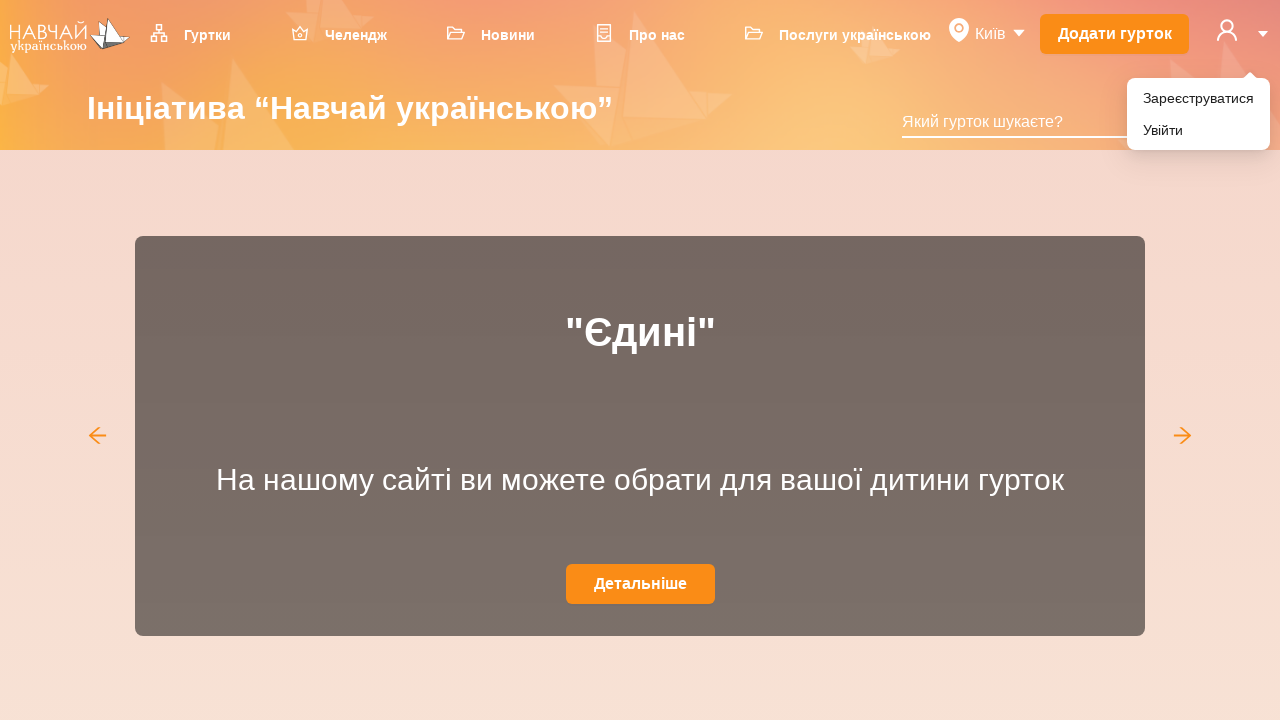

Clicked register menu item 'Зареєструватися' at (1198, 98) on xpath=//li[@role='menuitem']//div[text()='Зареєструватися']
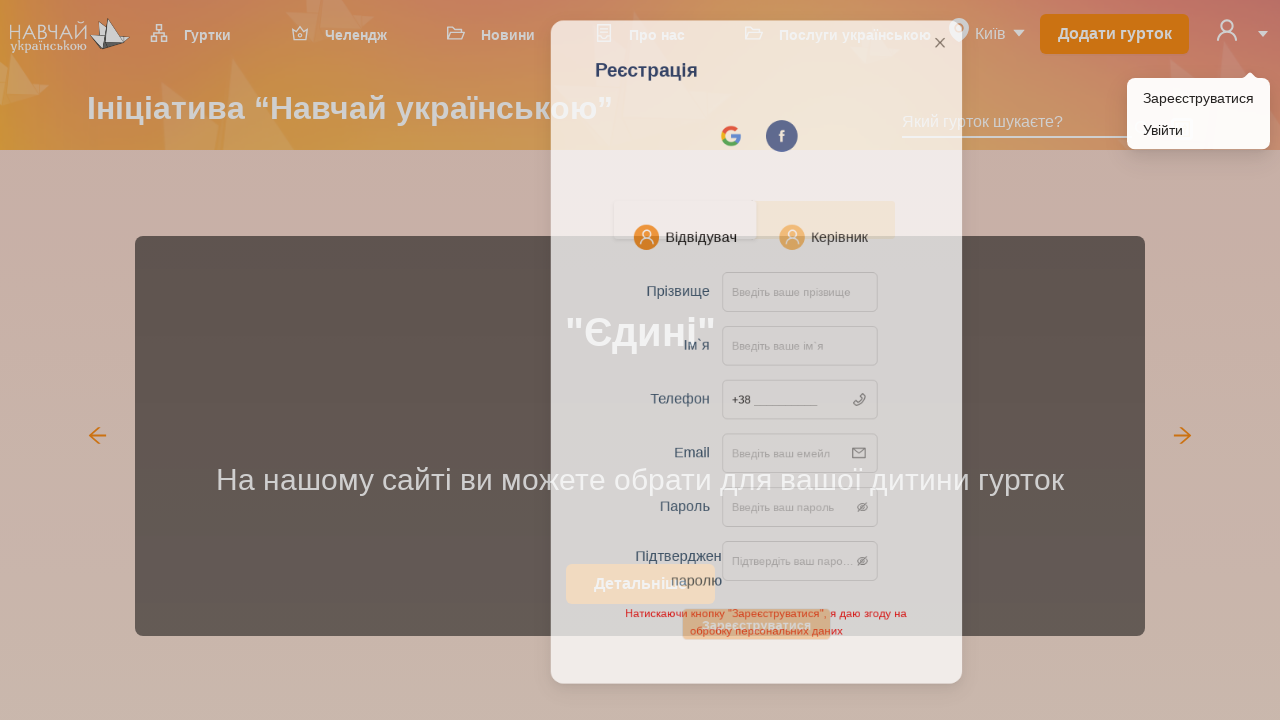

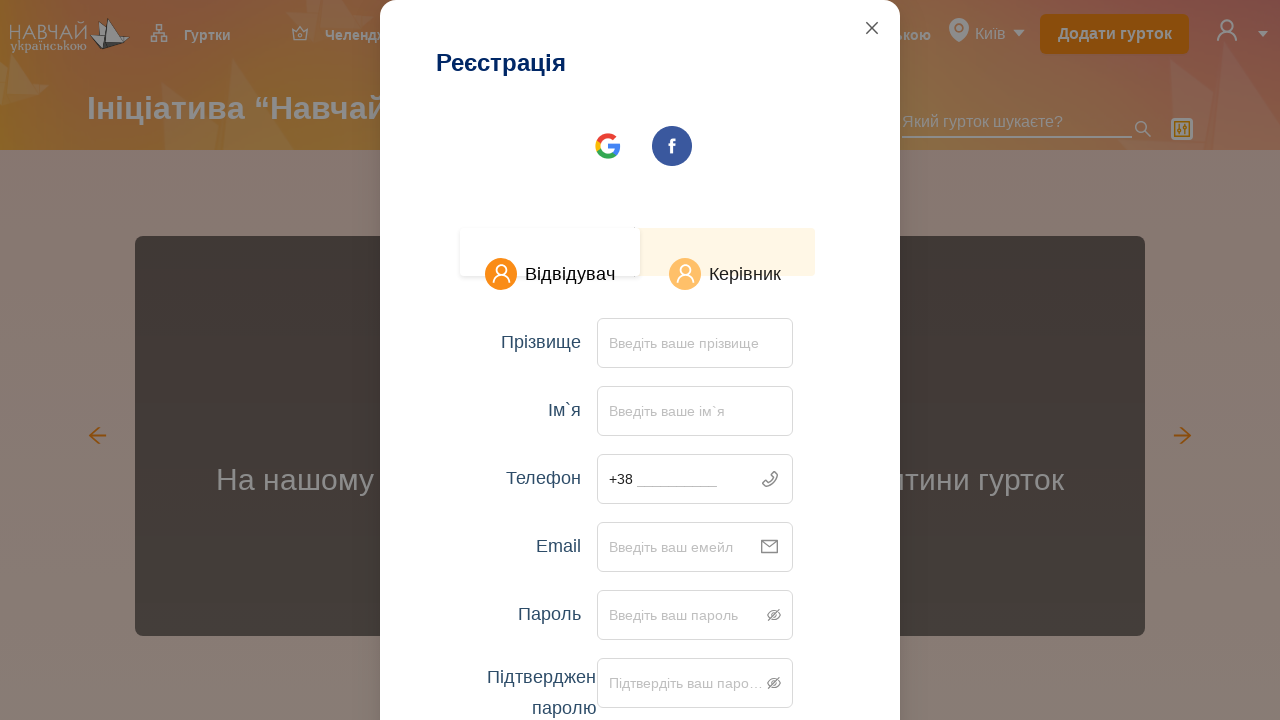